Tests calculator addition: 1.99 + 0.959 = 2.949 with integer-only checkbox unchecked

Starting URL: https://testsheepnz.github.io/BasicCalculator.html#main-body

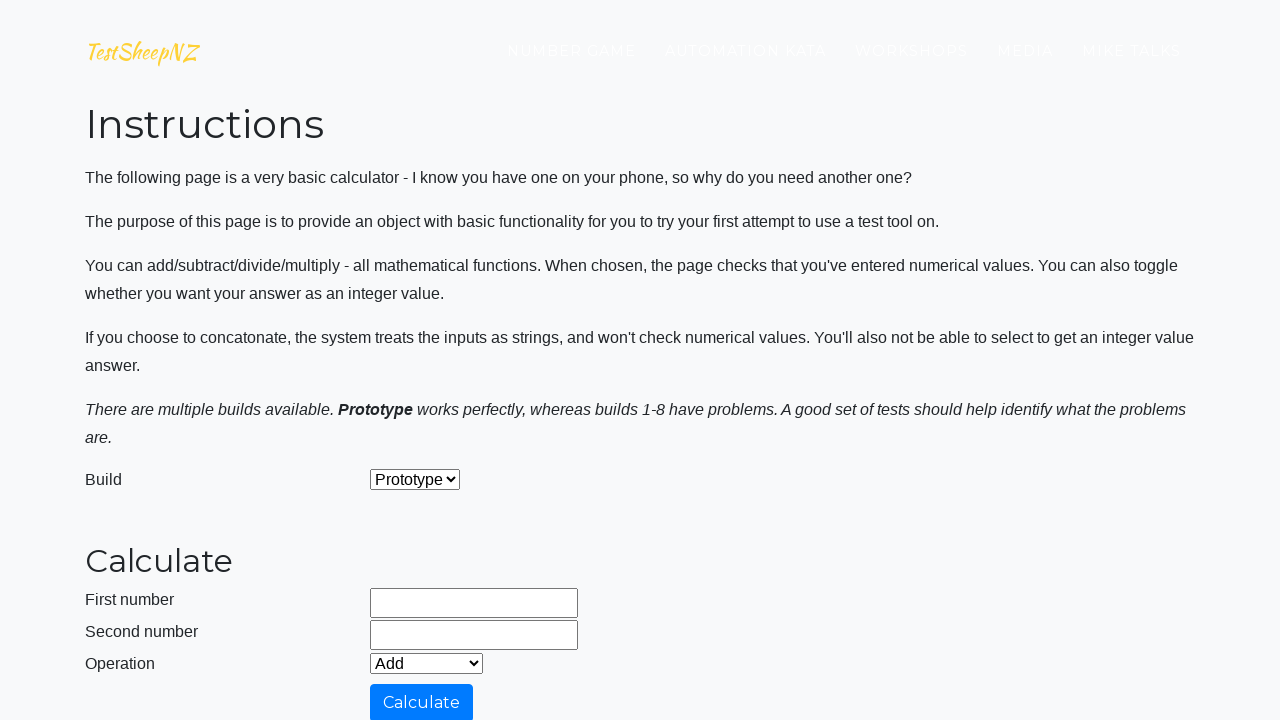

Cleared first input field on #number1Field
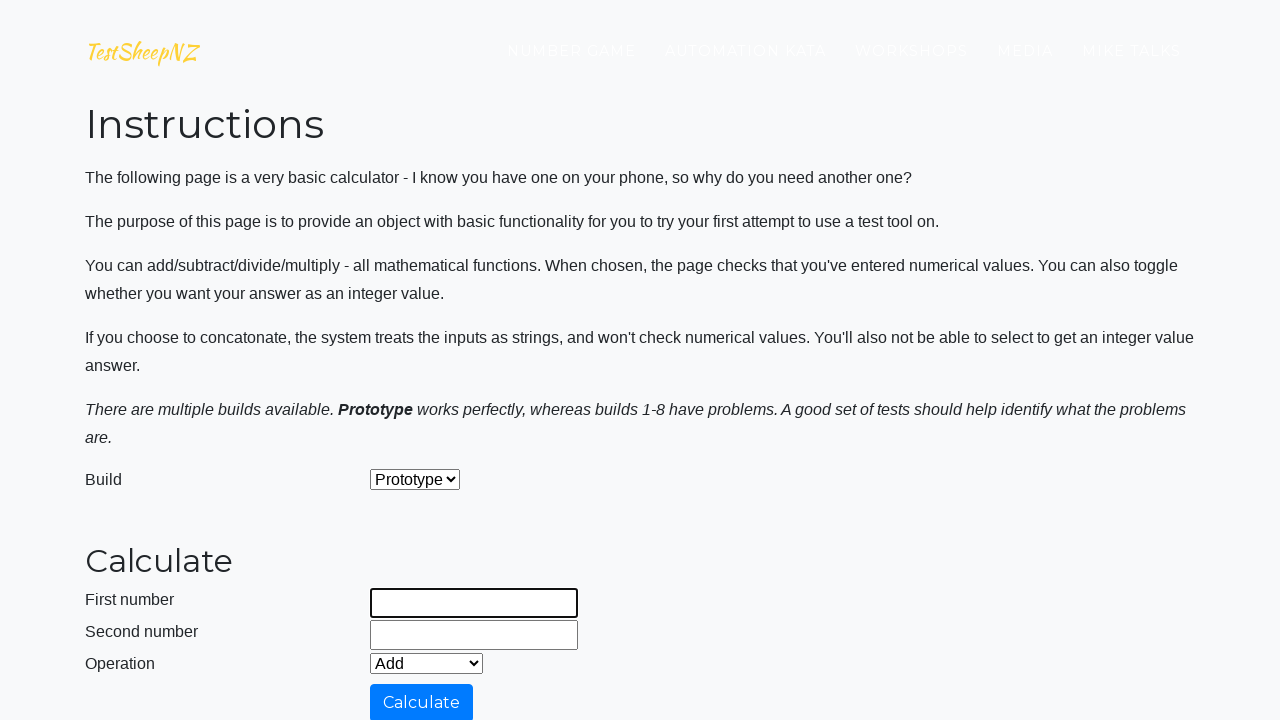

Filled first input field with '1,99' on #number1Field
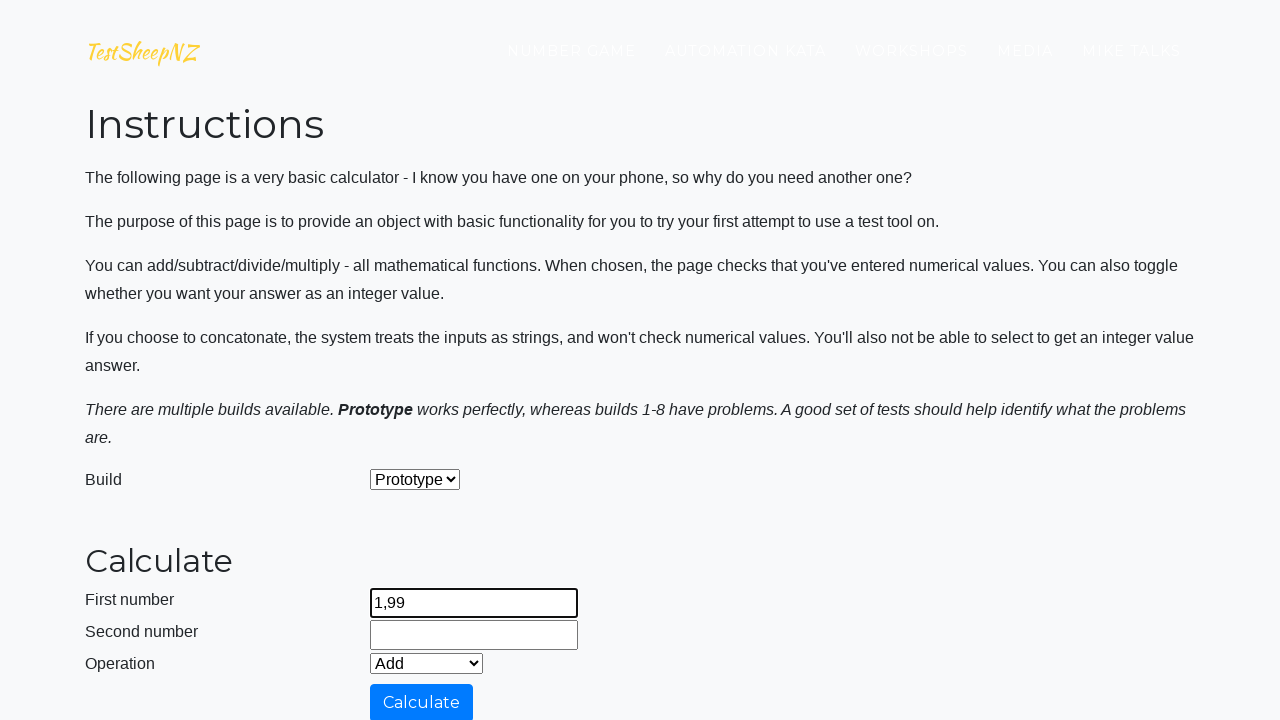

Cleared second input field on #number2Field
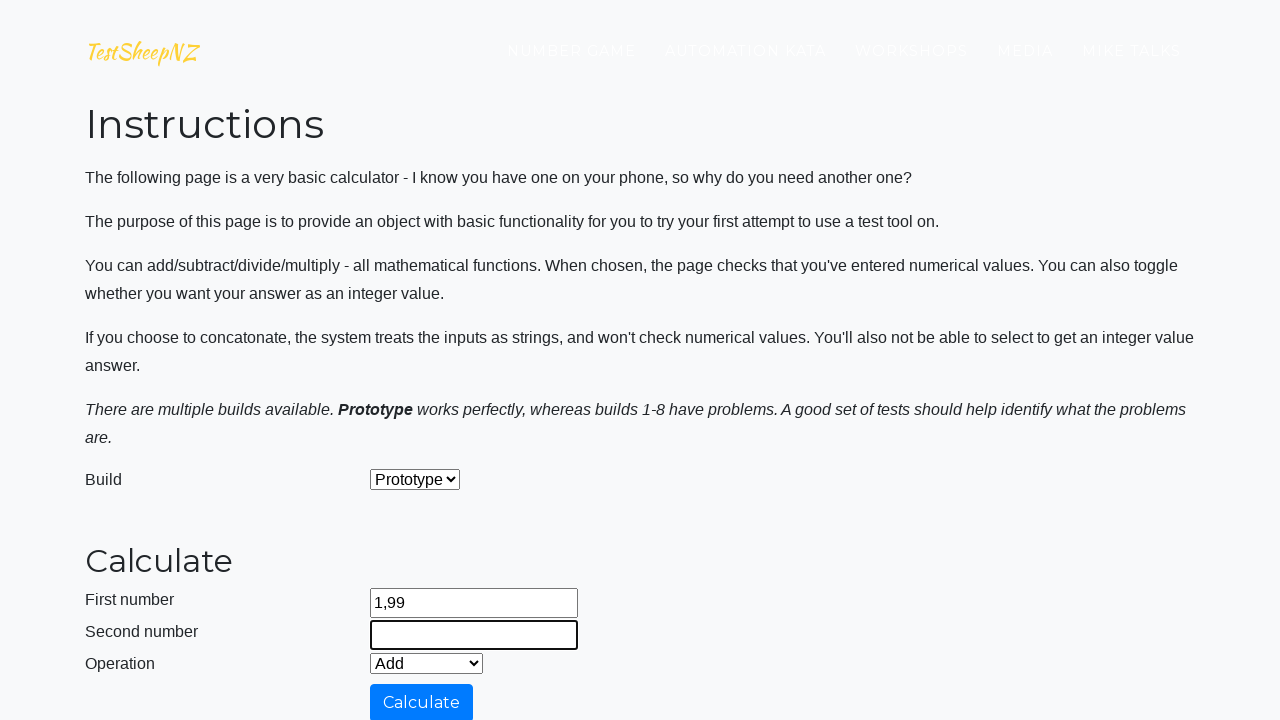

Filled second input field with '0,959' on #number2Field
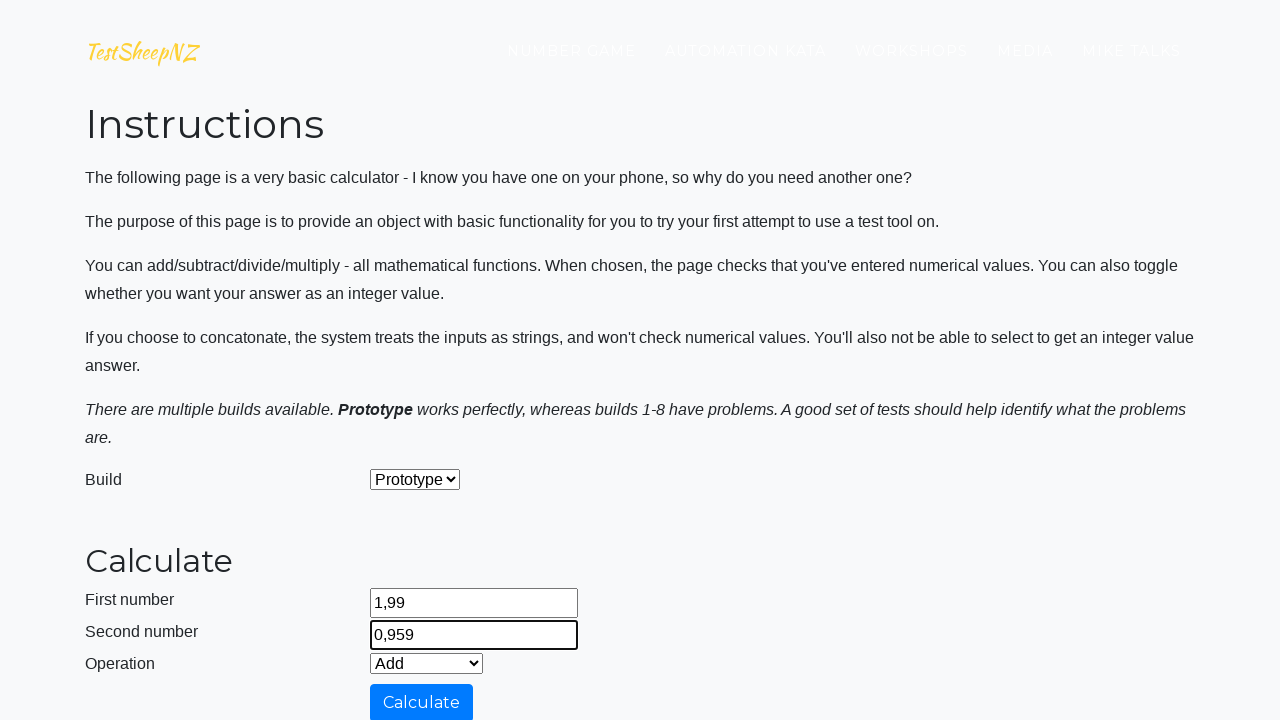

Clicked calculate button to perform addition at (422, 701) on #calculateButton
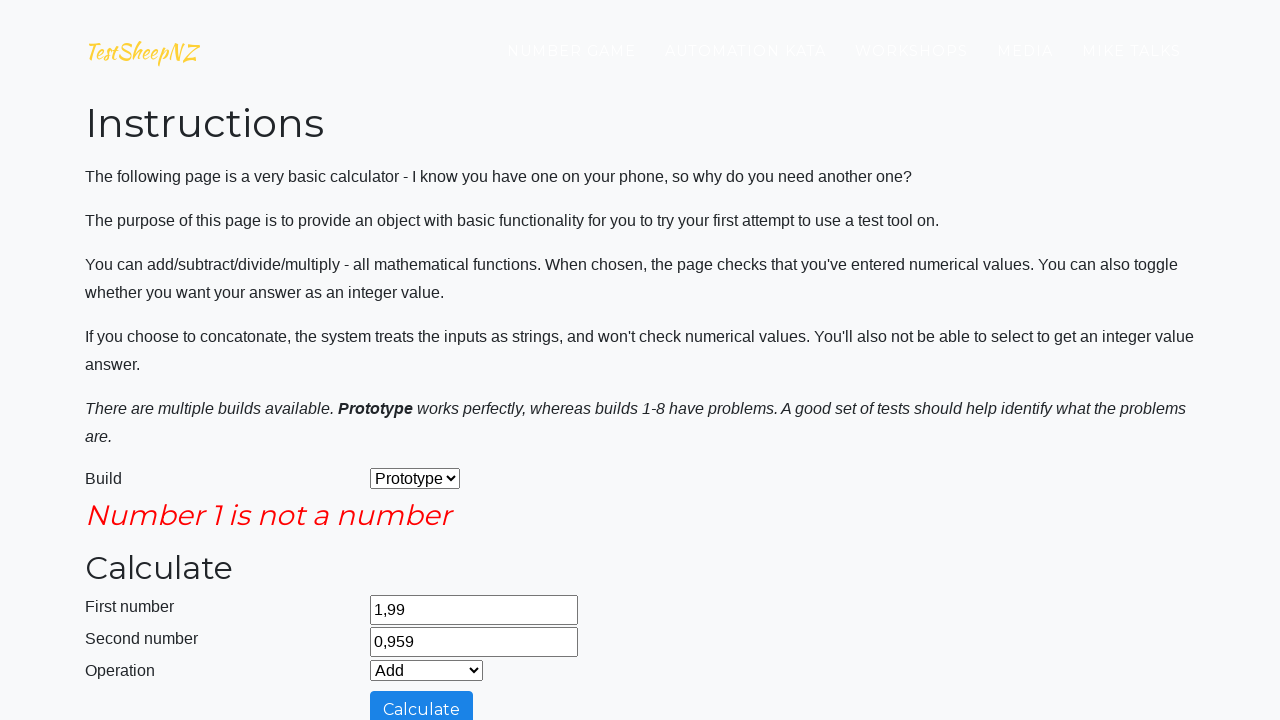

Answer field appeared with calculation result
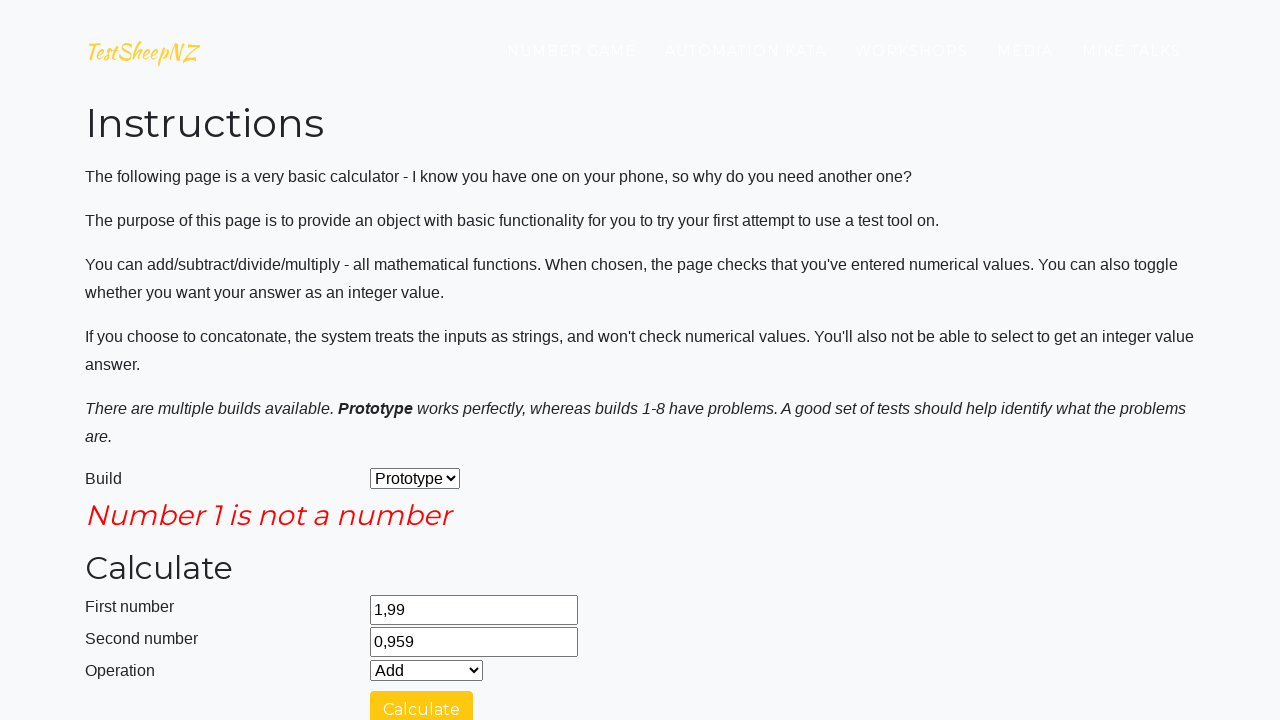

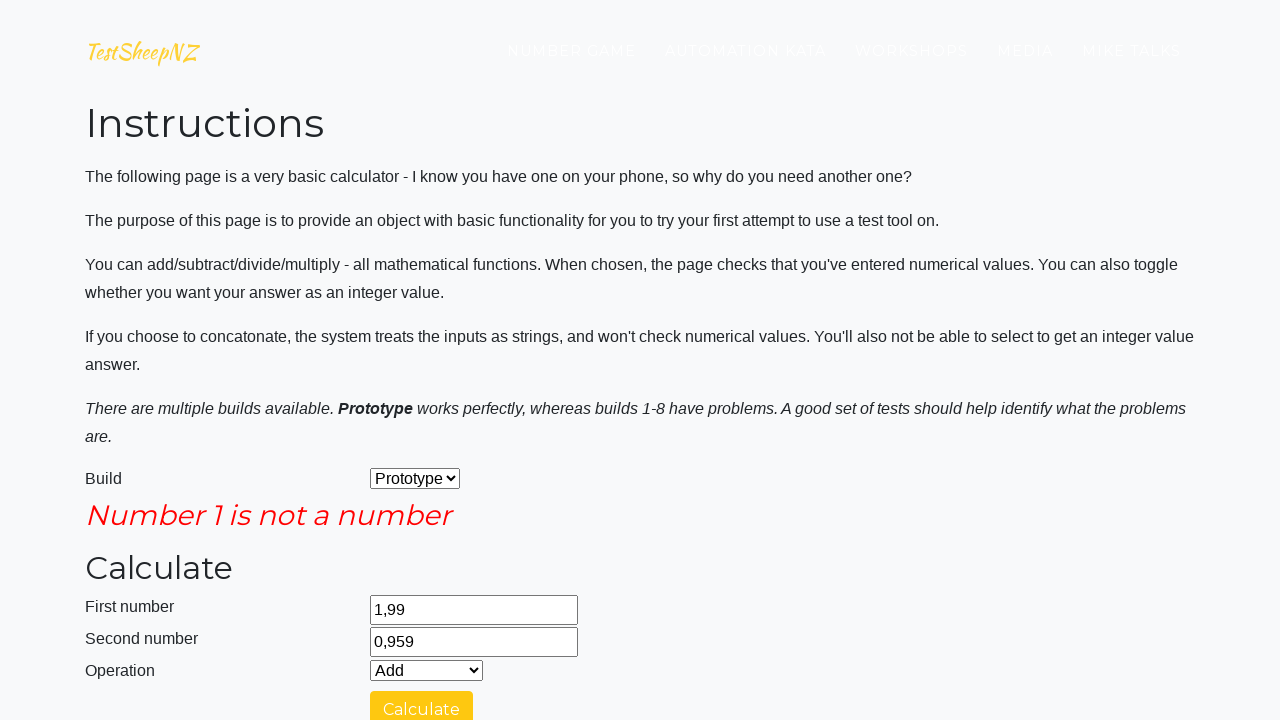